Tests dynamic control visibility by toggling a checkbox element's display state

Starting URL: https://training-support.net/webelements/dynamic-controls

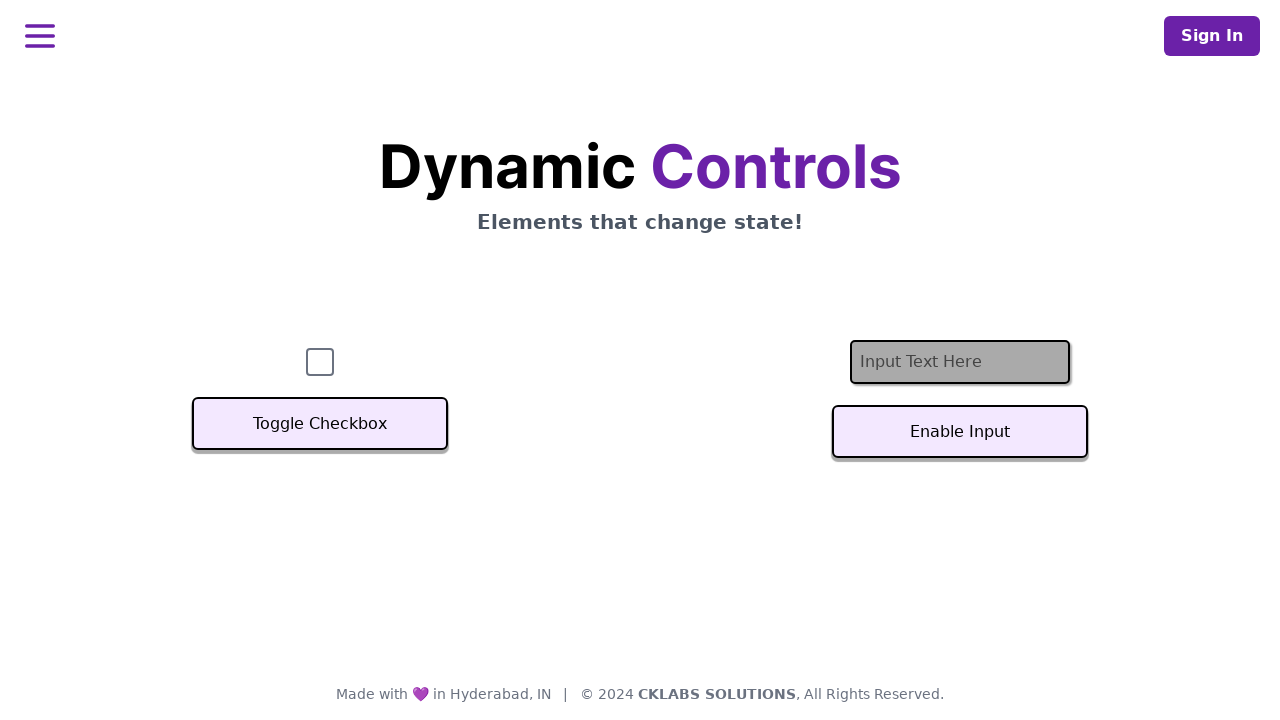

Located checkbox element on the page
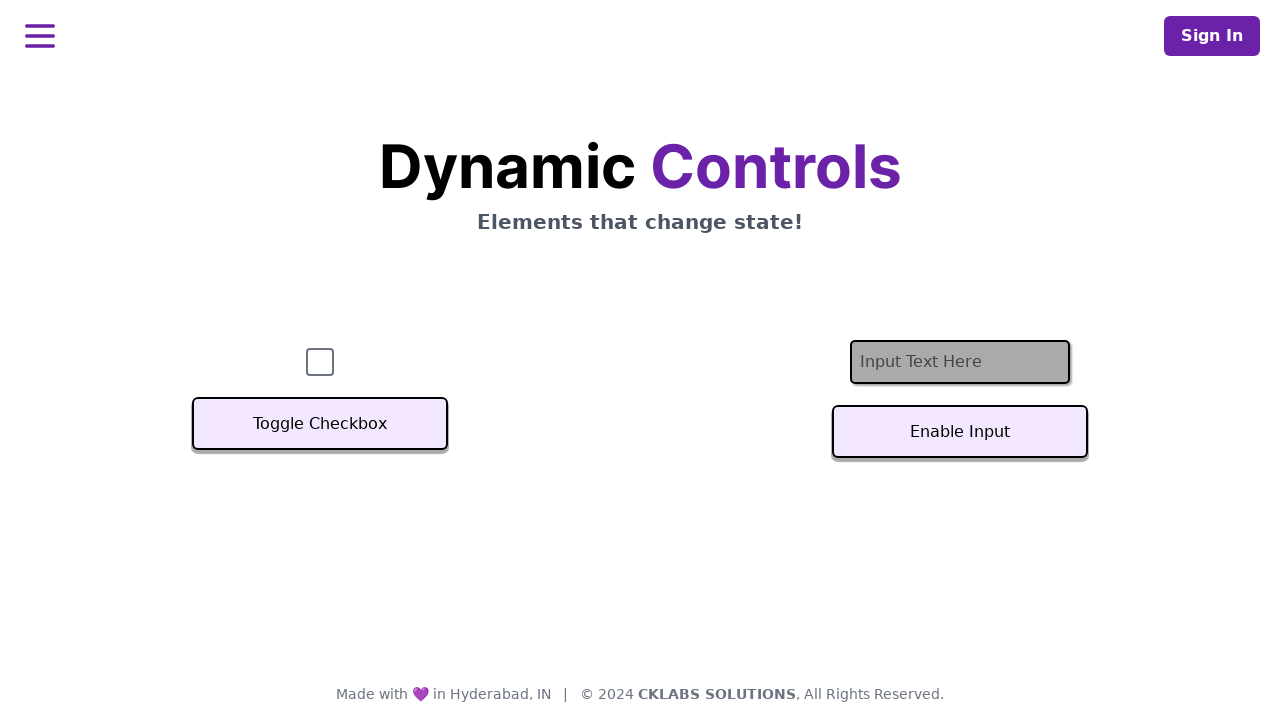

Checked initial visibility state of checkbox
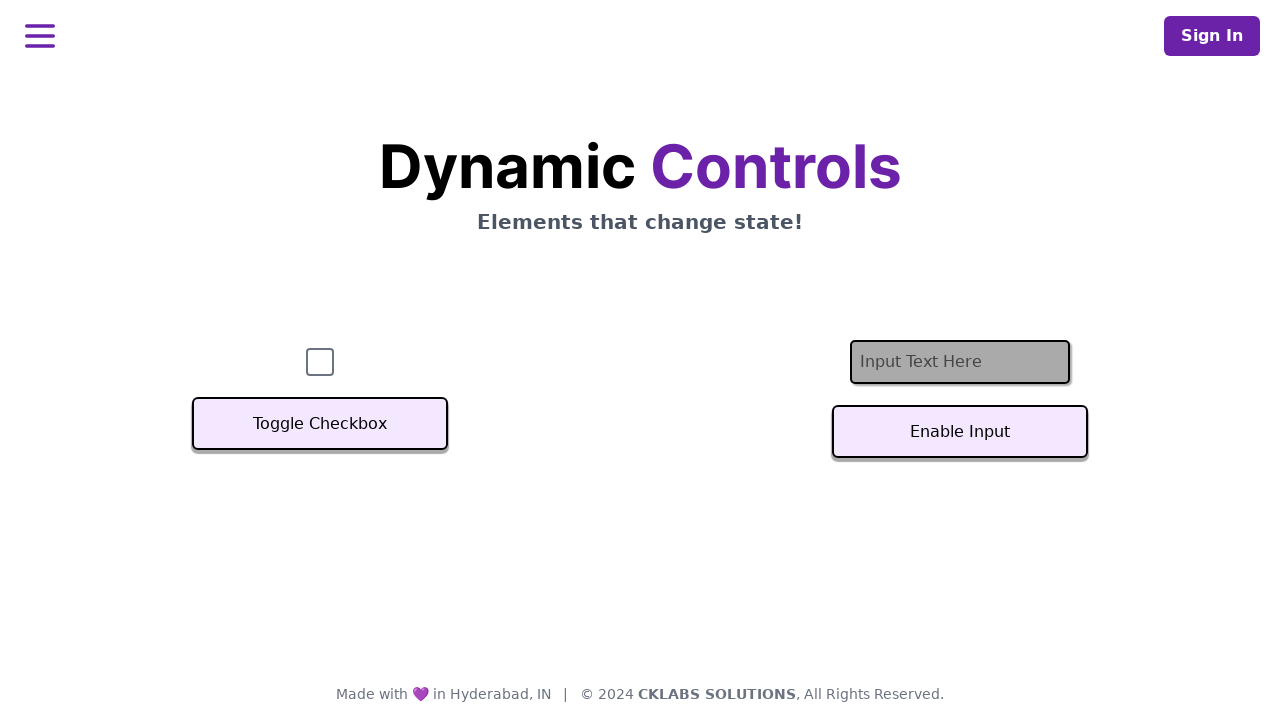

Clicked Toggle button to change checkbox visibility at (320, 424) on button:has-text('Toggle')
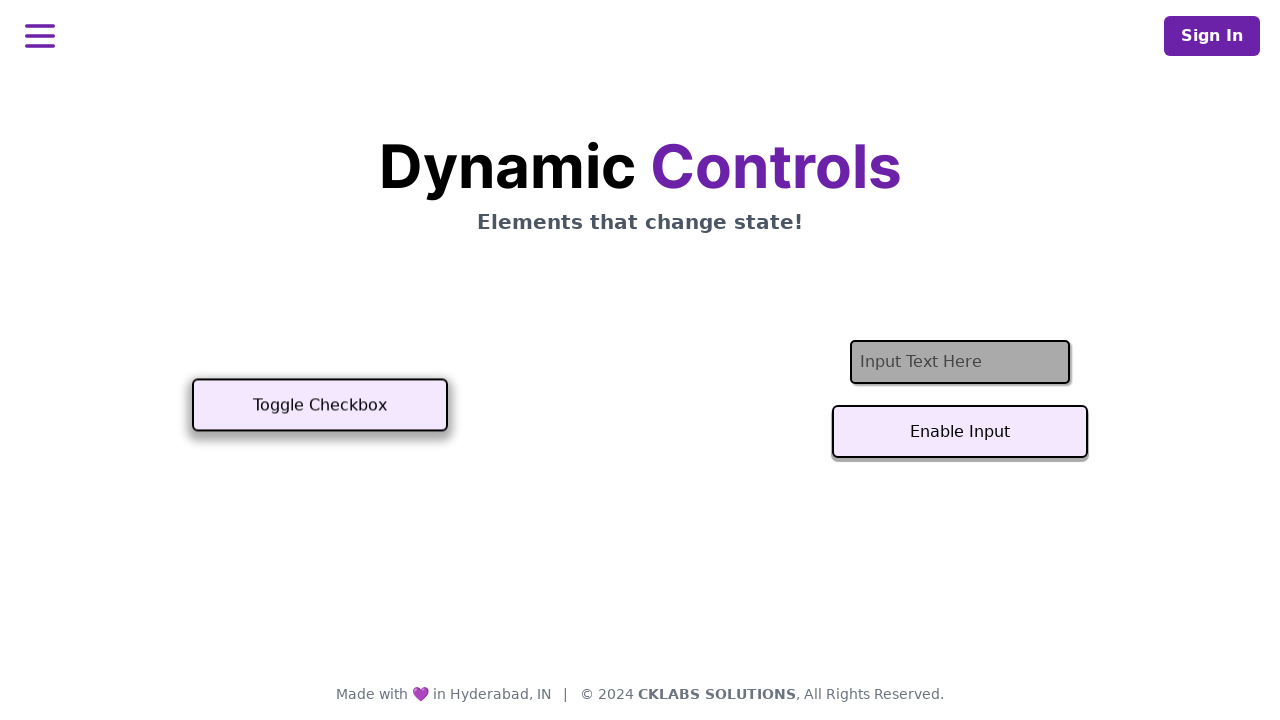

Verified checkbox visibility changed after toggle
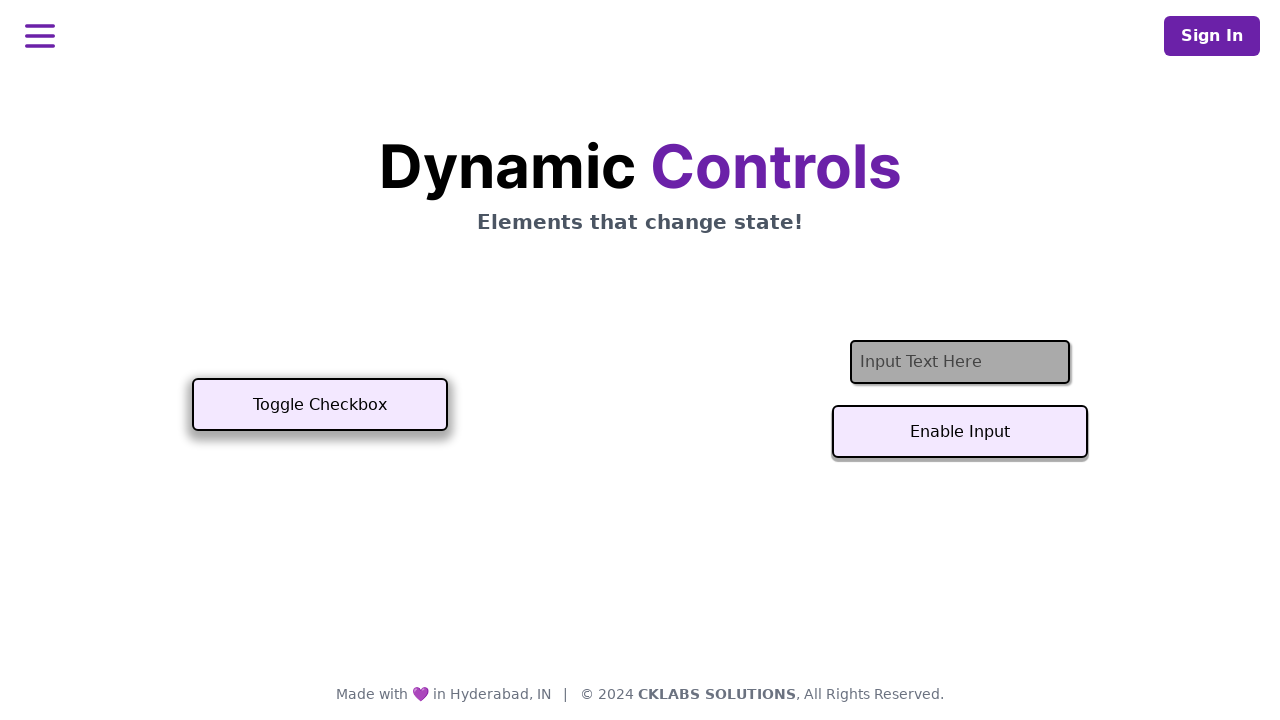

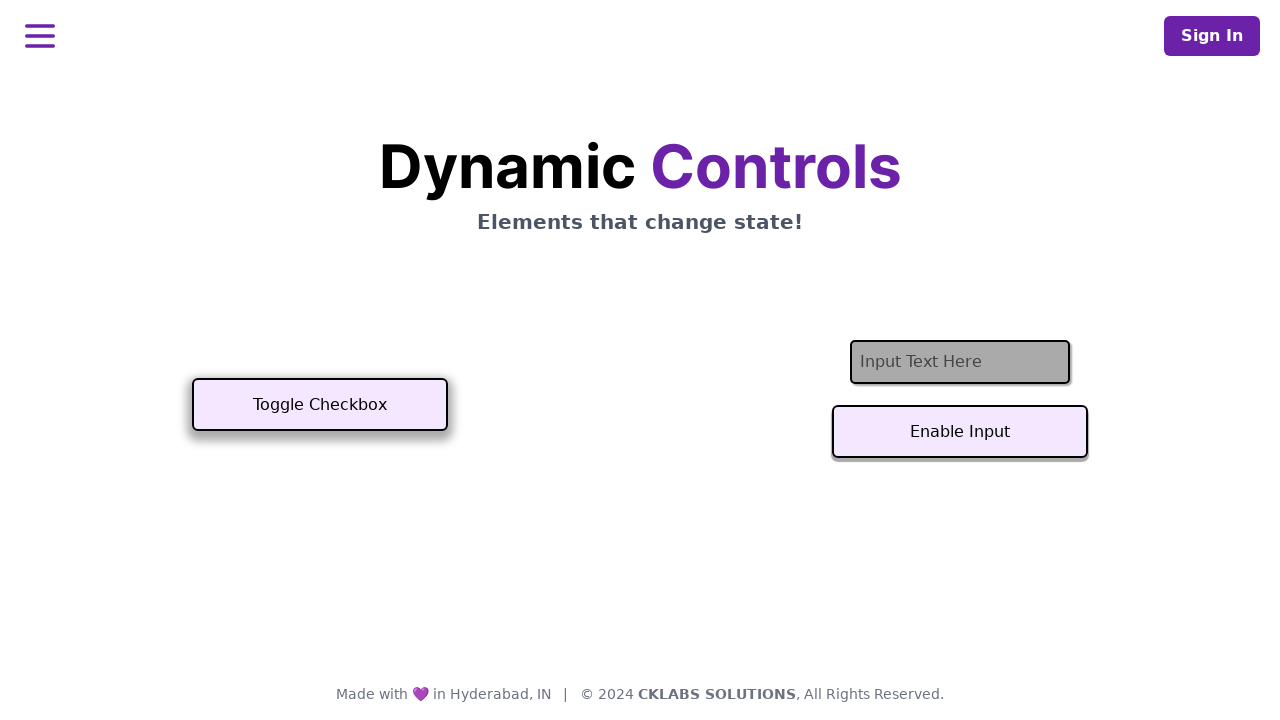